Tests different types of JavaScript alerts (simple alert, confirmation dialog, and prompt) by interacting with them - accepting, dismissing, and entering text

Starting URL: https://demo.automationtesting.in/Alerts.html

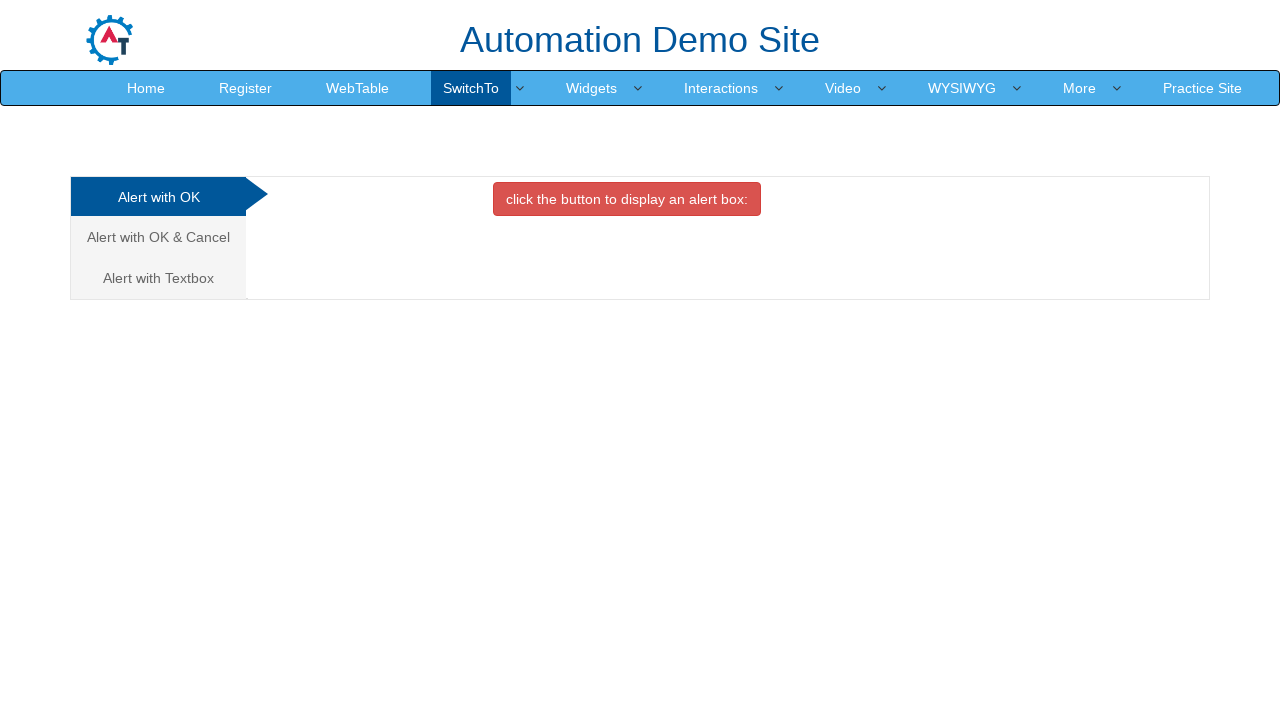

Clicked button to trigger simple alert at (627, 199) on xpath=//button[@class='btn btn-danger']
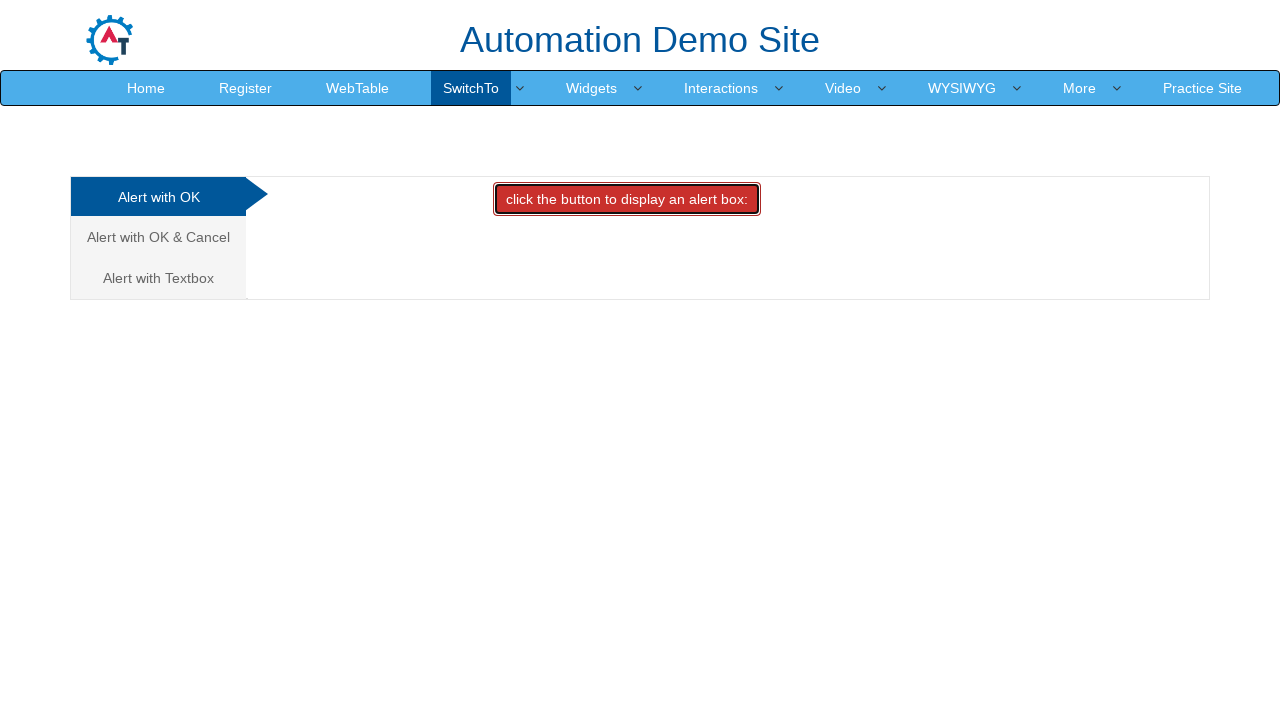

Set up dialog handler to accept simple alert
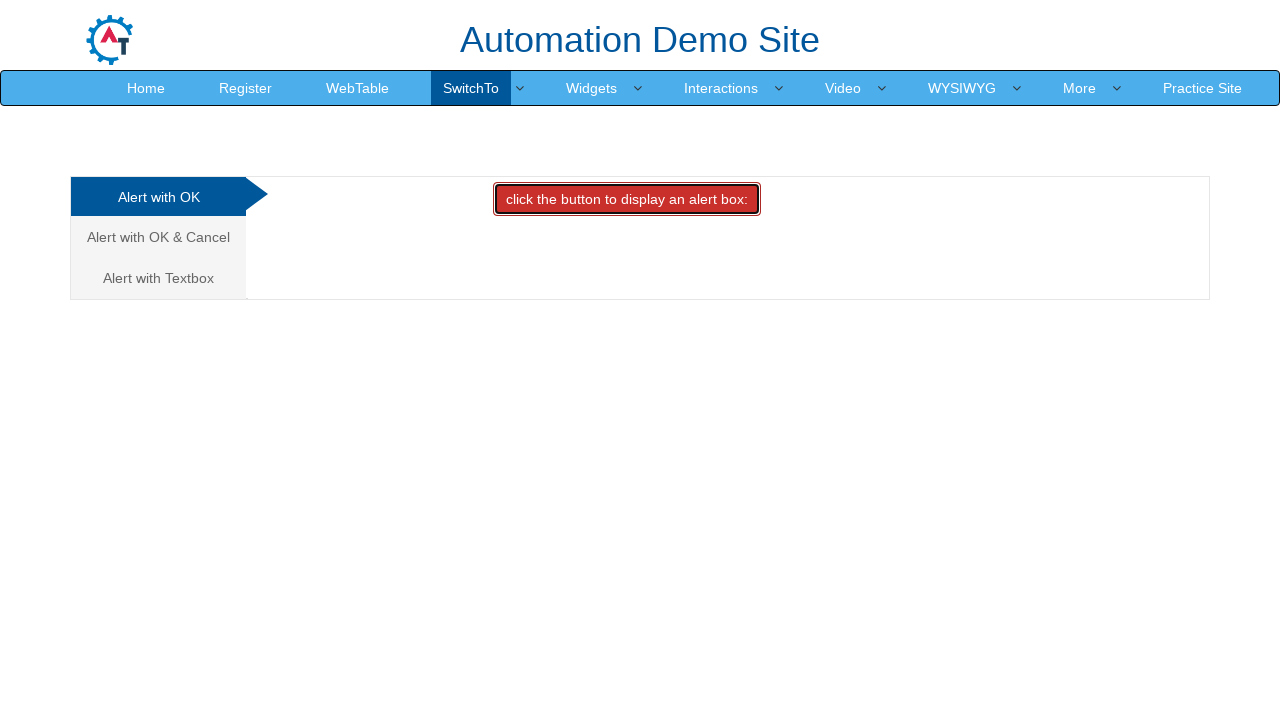

Waited 1 second for alert to be processed
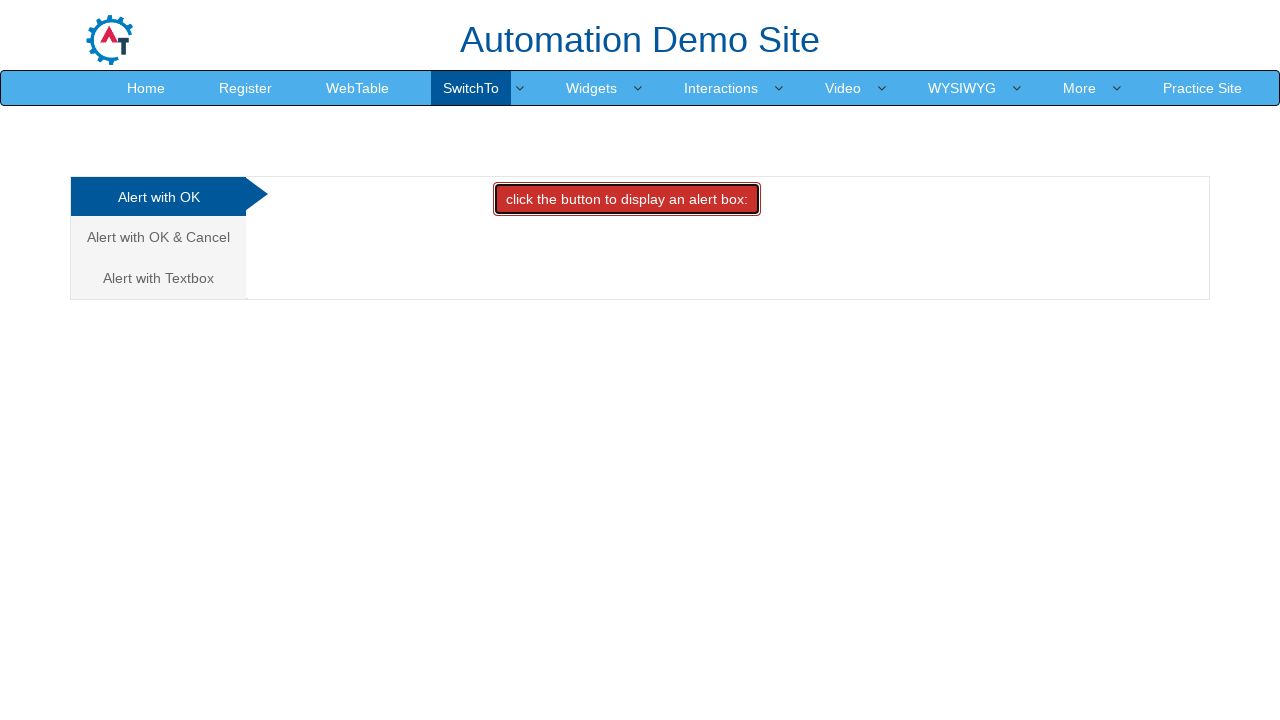

Navigated to Cancel/Confirm tab at (158, 237) on xpath=//a[@href='#CancelTab']
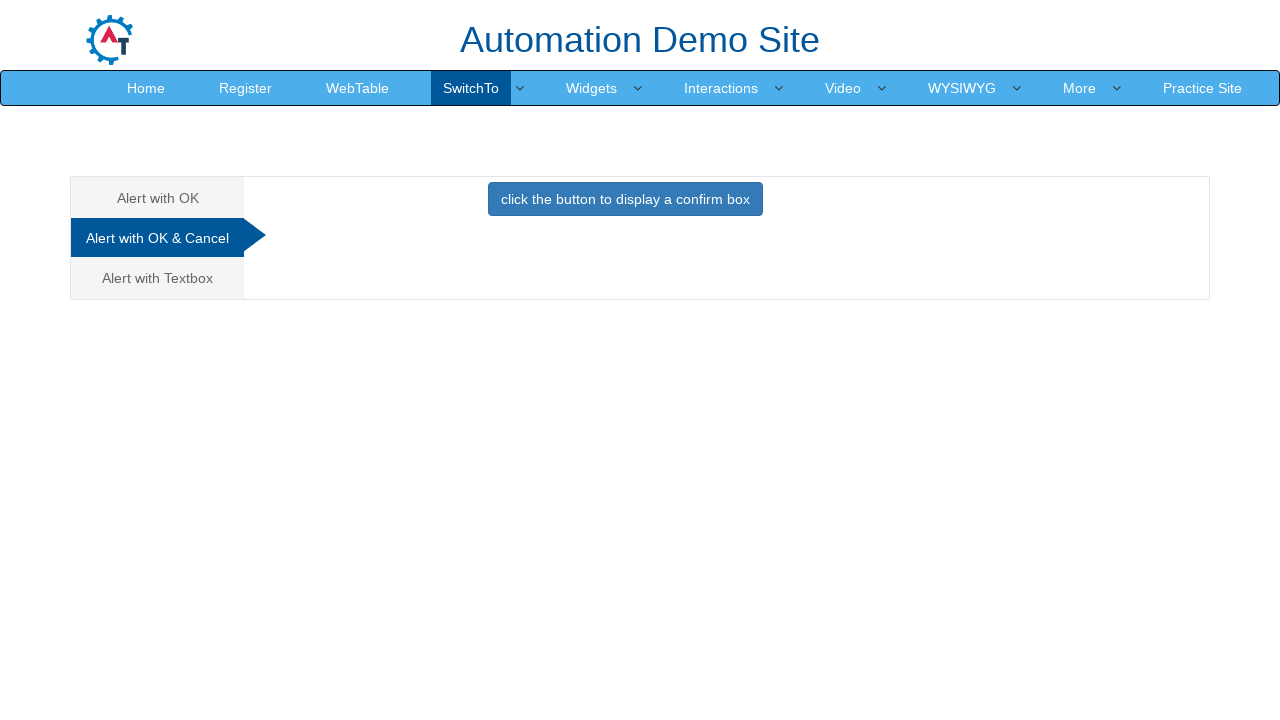

Clicked button to trigger confirmation dialog at (625, 199) on xpath=//button[normalize-space(text())='click the button to display a confirm bo
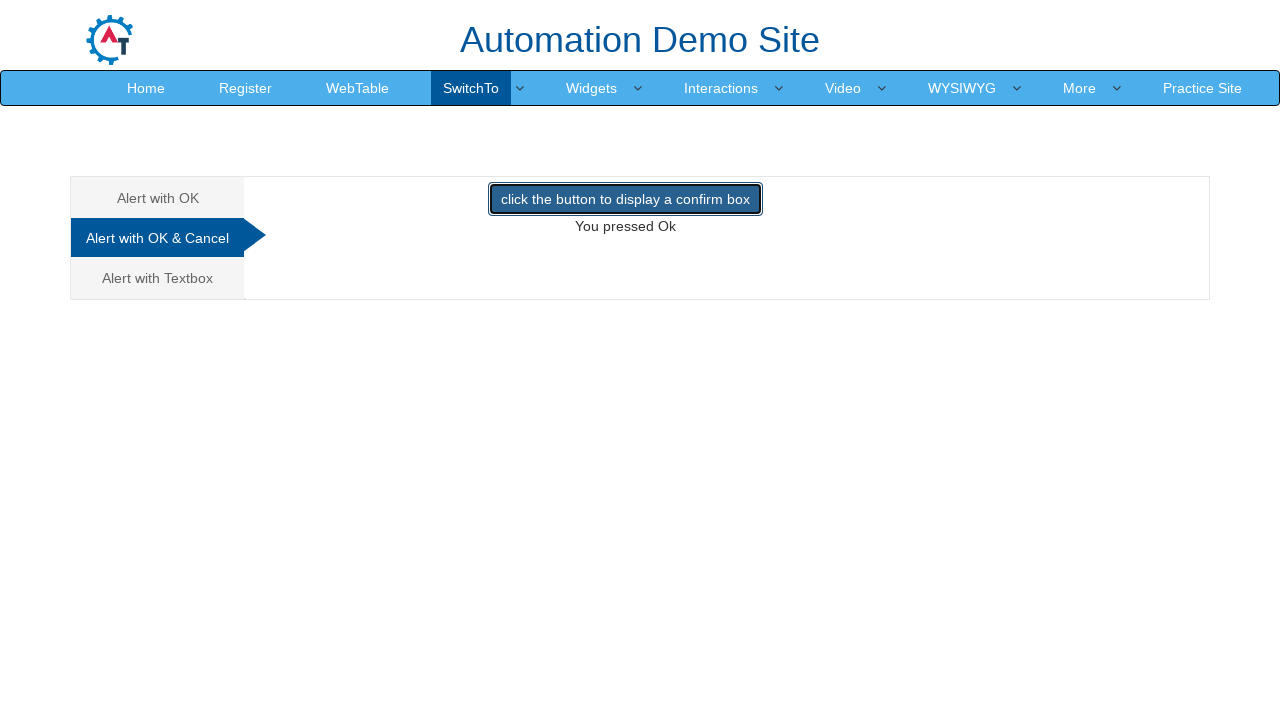

Set up dialog handler to dismiss confirmation dialog
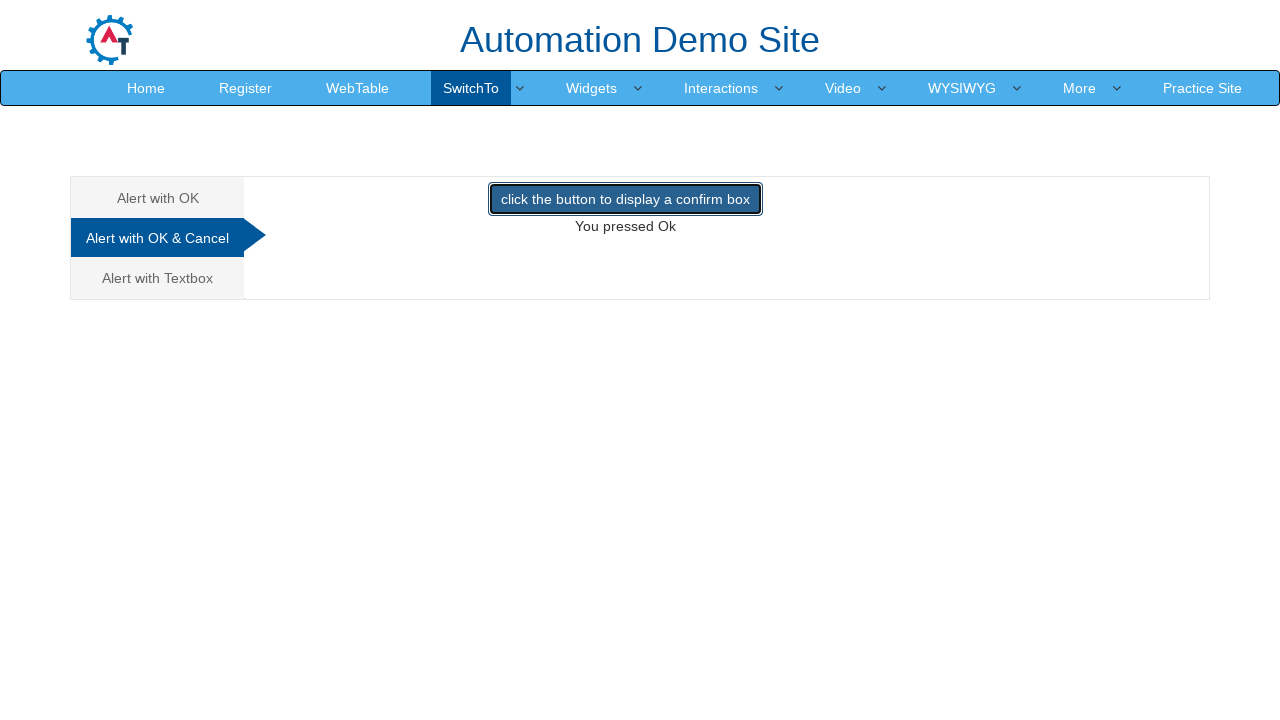

Navigated to Textbox/Prompt tab at (158, 278) on xpath=//a[@href='#Textbox']
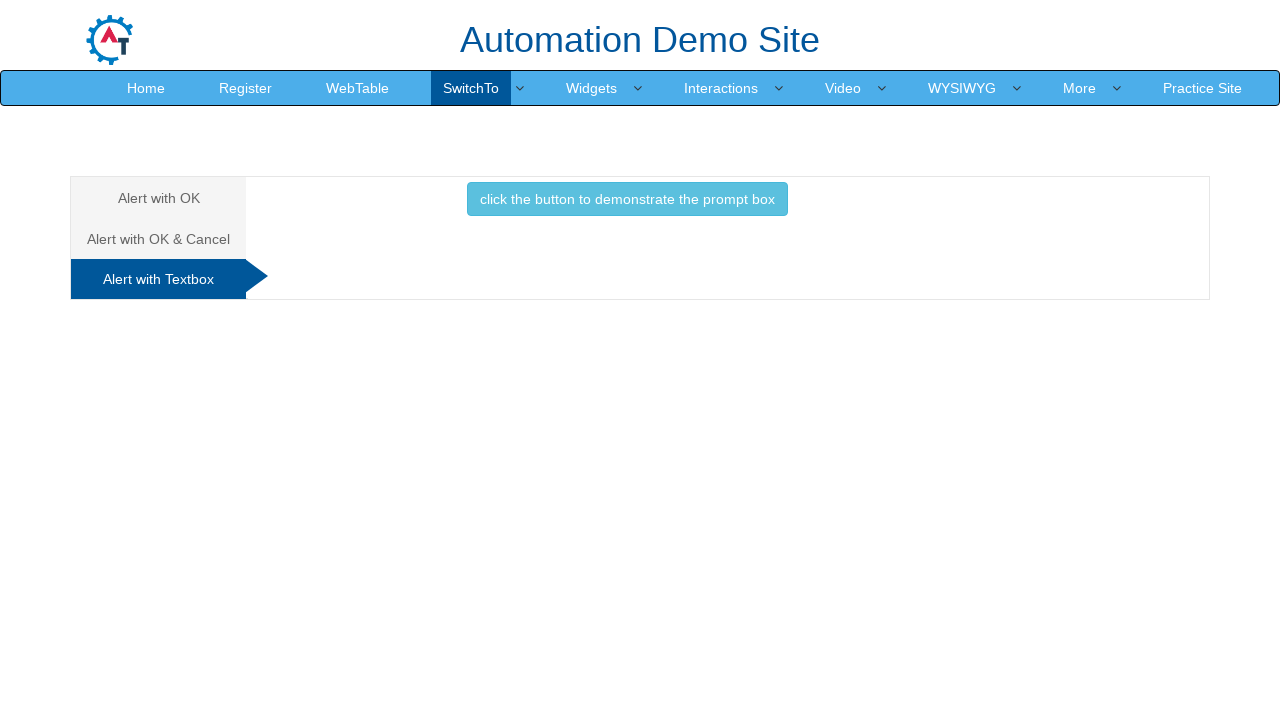

Clicked button to trigger prompt dialog at (627, 199) on xpath=//button[normalize-space(text())='click the button to demonstrate the prom
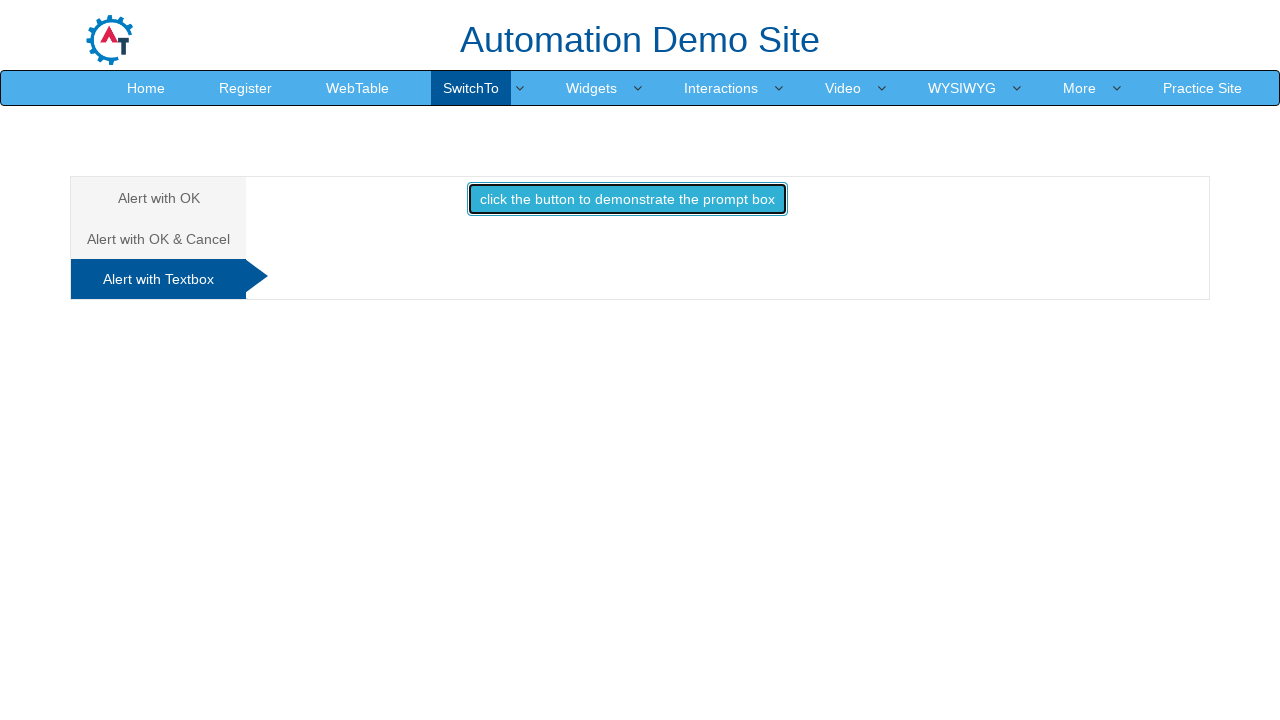

Set up dialog handler to accept prompt with text 'Rahul'
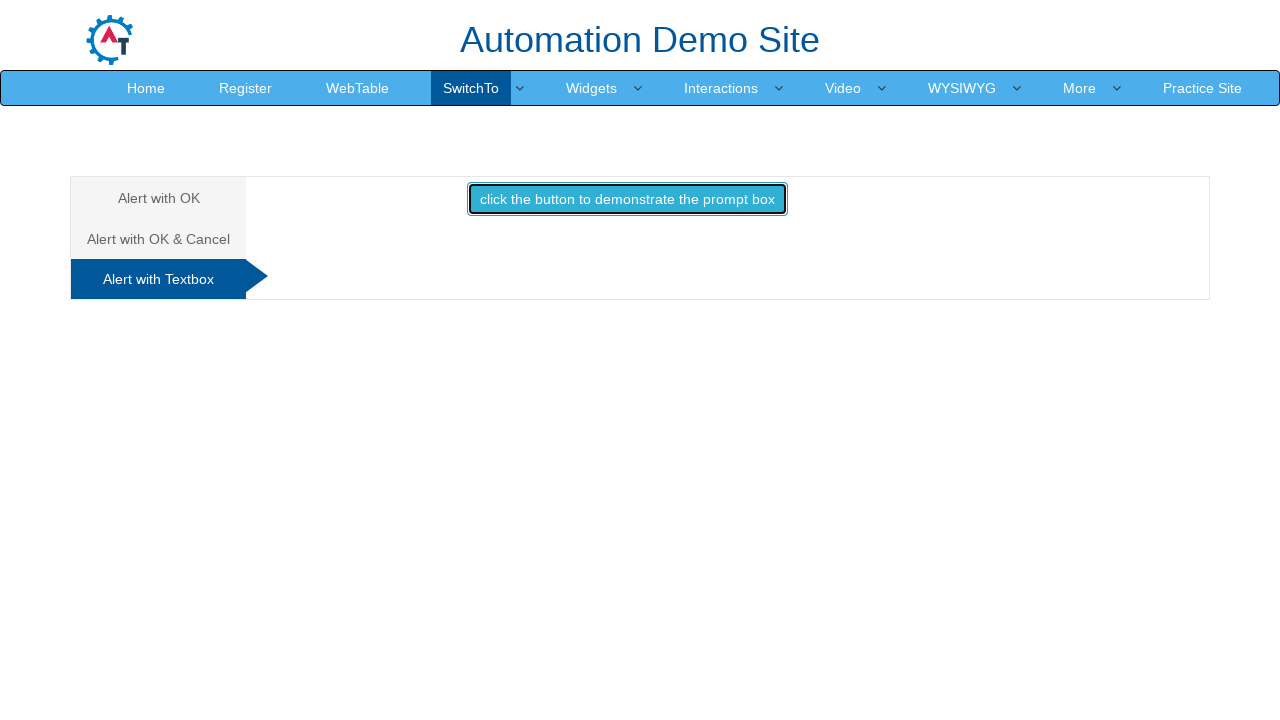

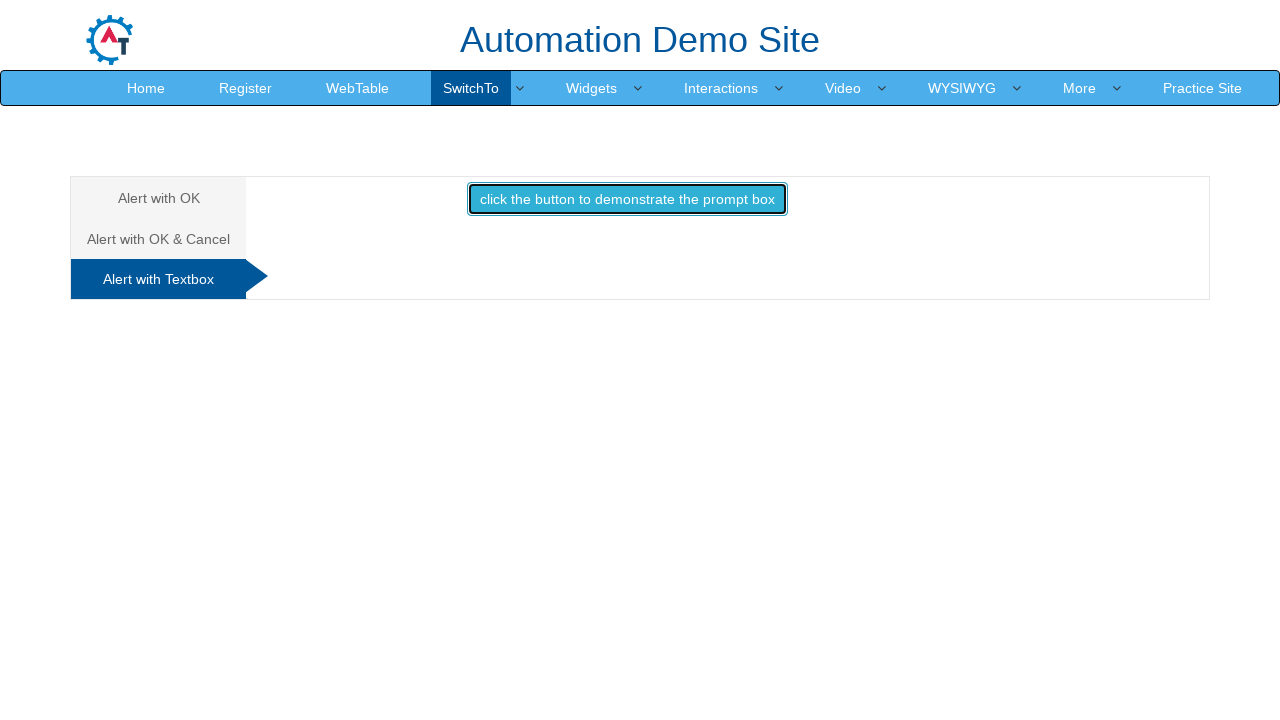